Tests handling multiple browser windows/tabs by clicking a link that opens a new tab, switching to it, and verifying the new window opened correctly

Starting URL: https://hatem-hatamleh.github.io/Selenium-html/windows.html

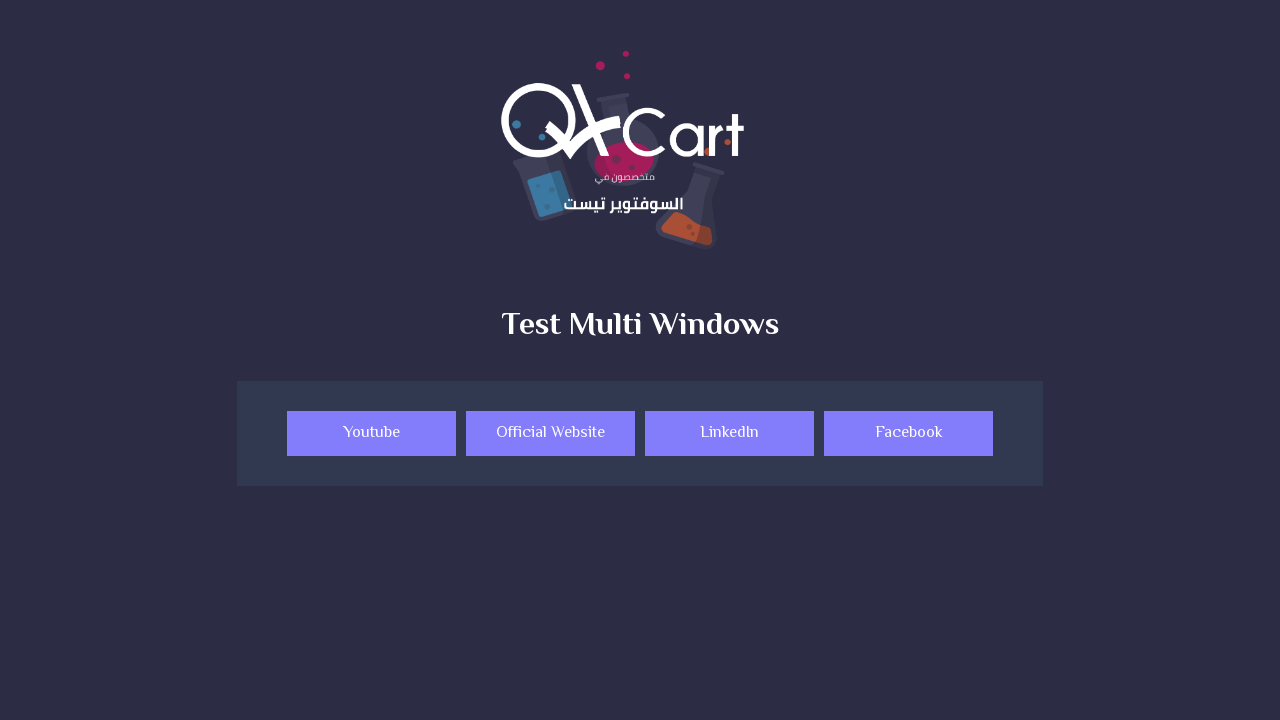

Stored reference to original page
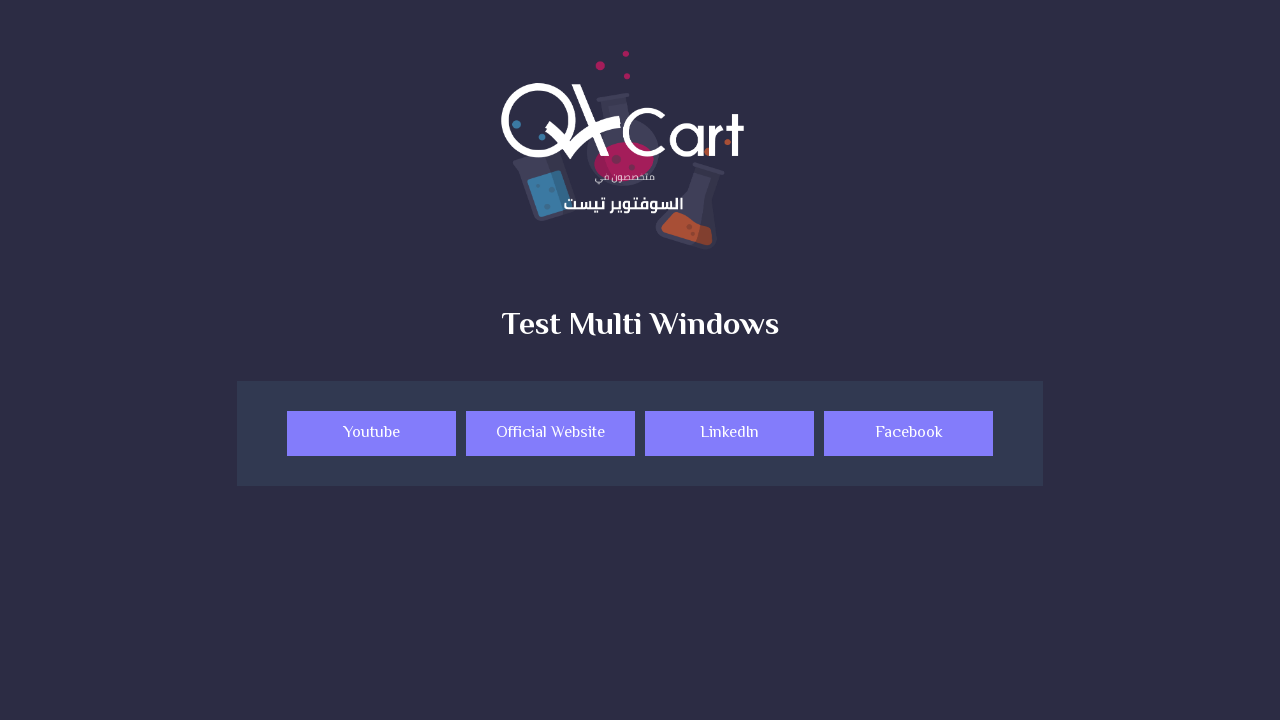

Clicked 'Official Website' link to open new tab at (550, 434) on text=Official Website
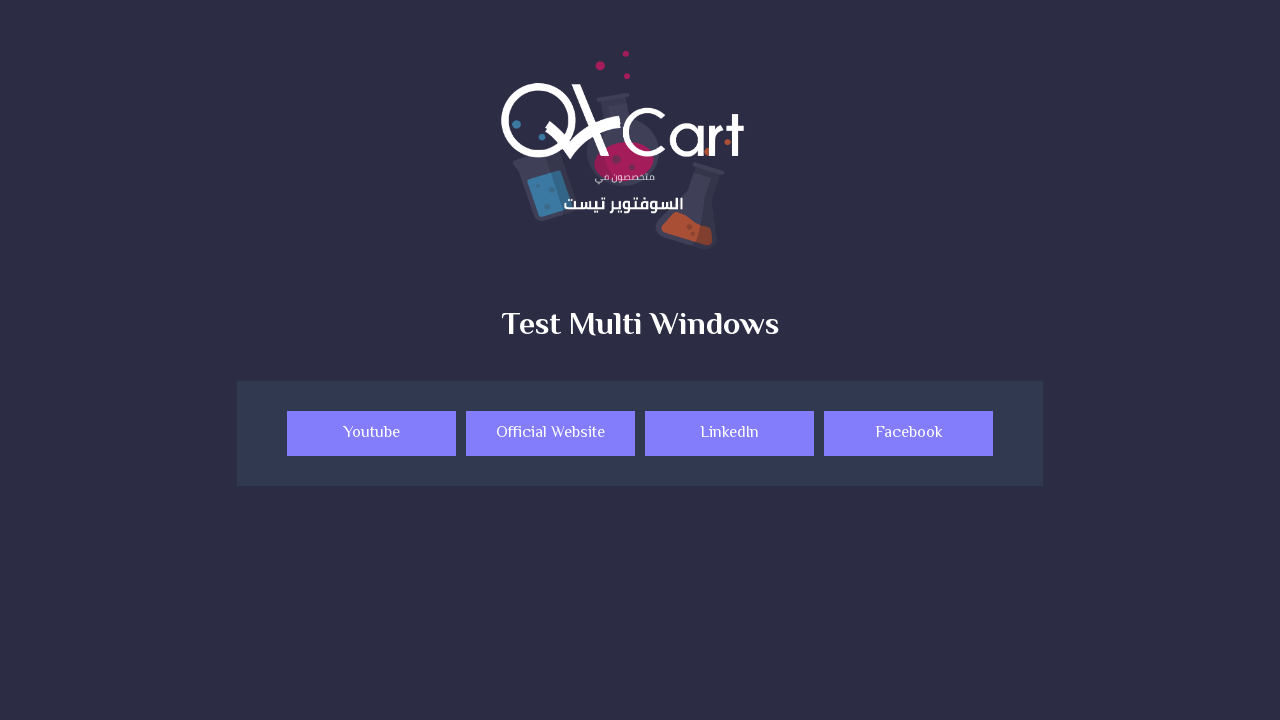

Captured new tab/window that was opened
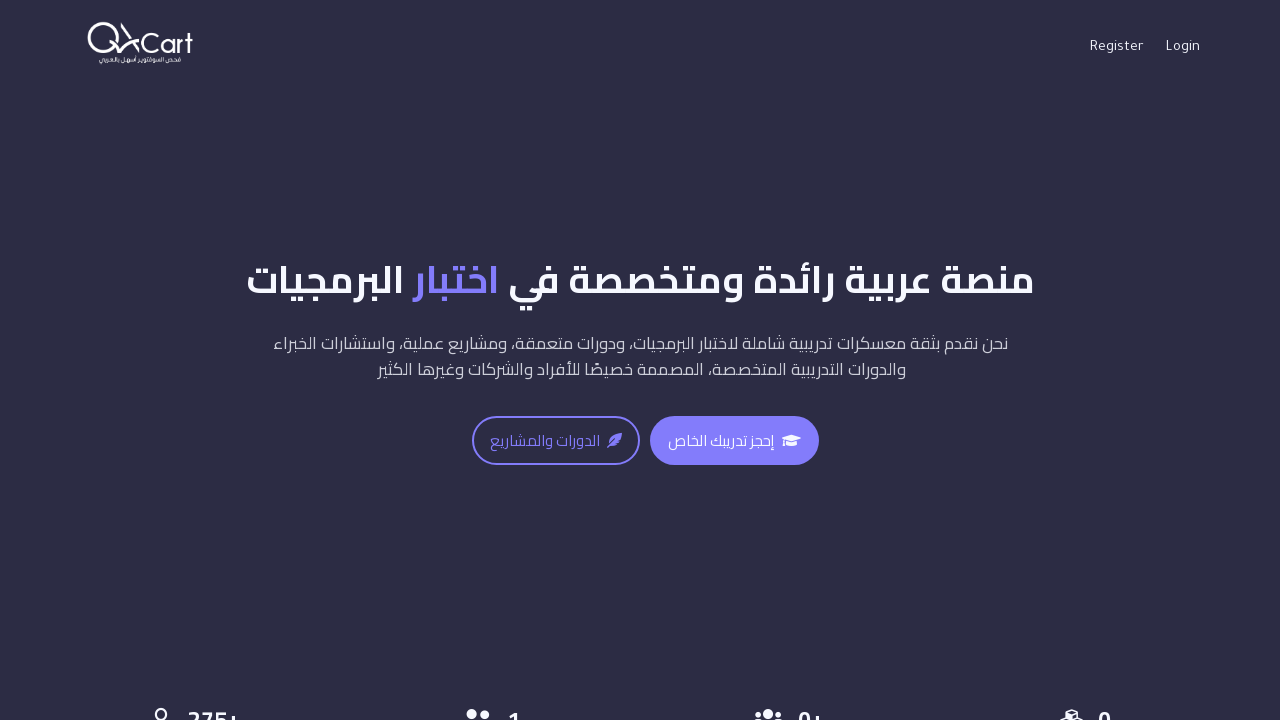

New page loaded successfully
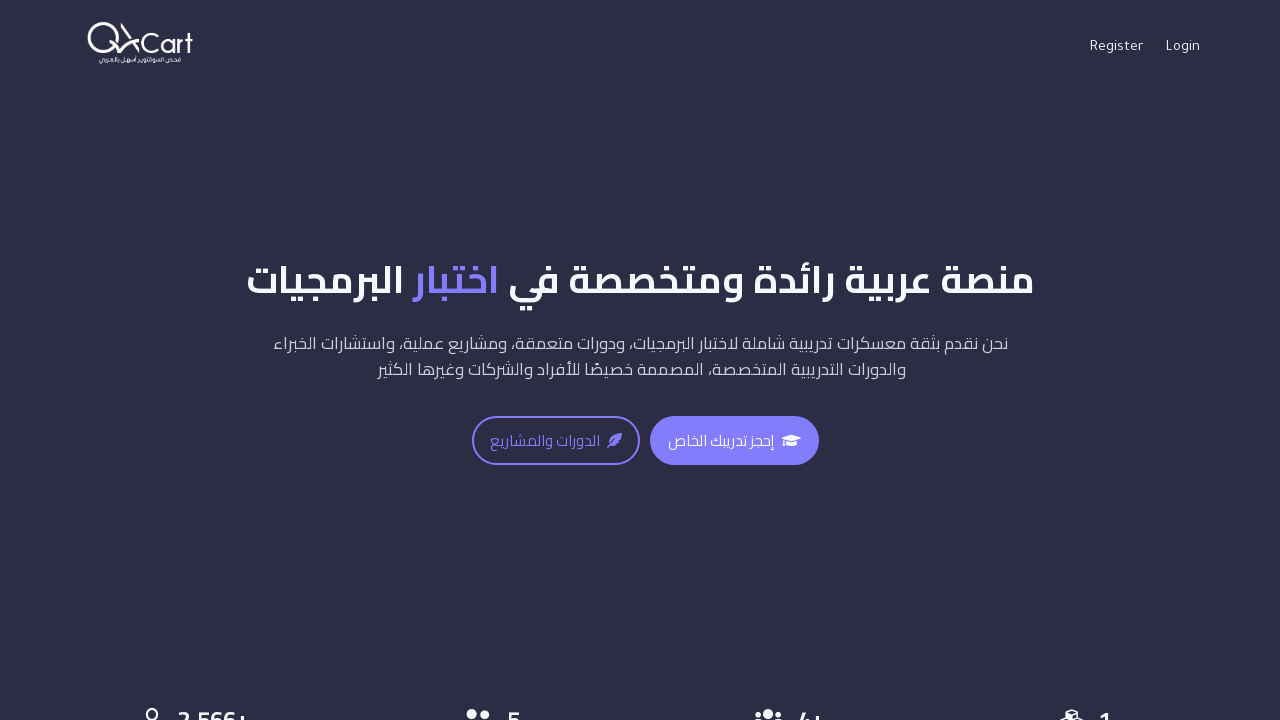

Retrieved new page title: متخصصون في فحص السوفتوير
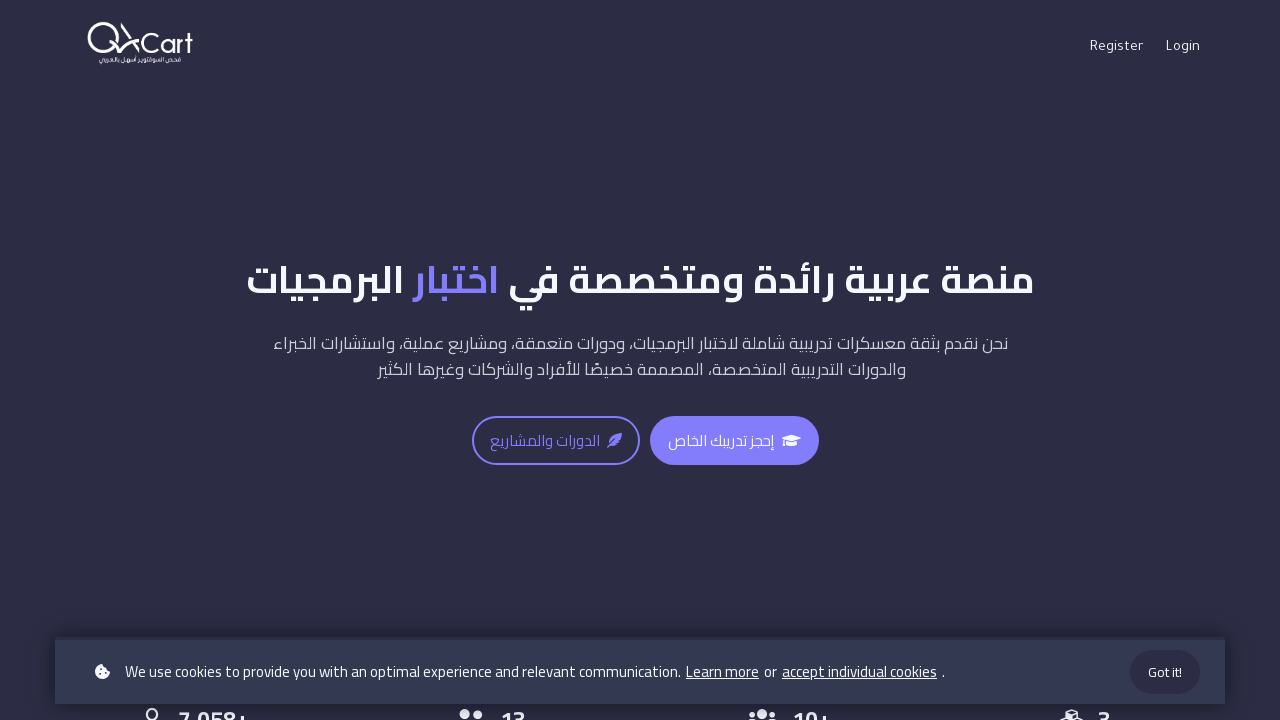

Closed the new tab
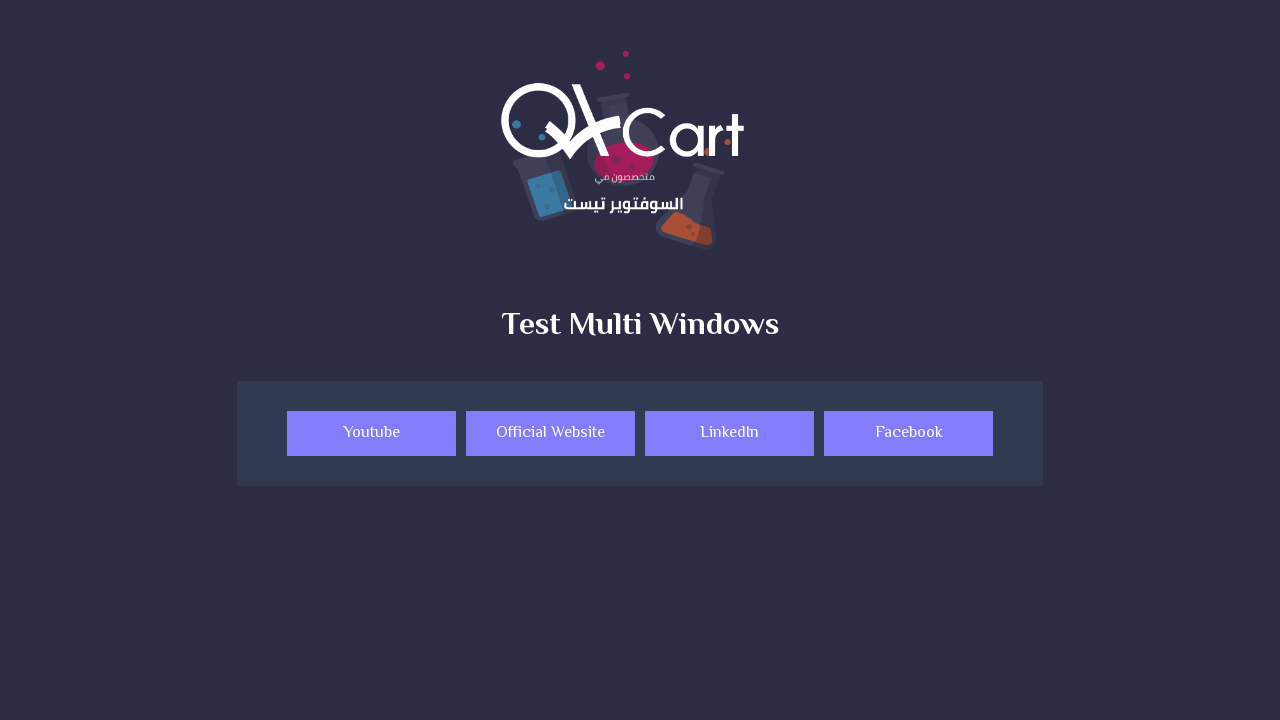

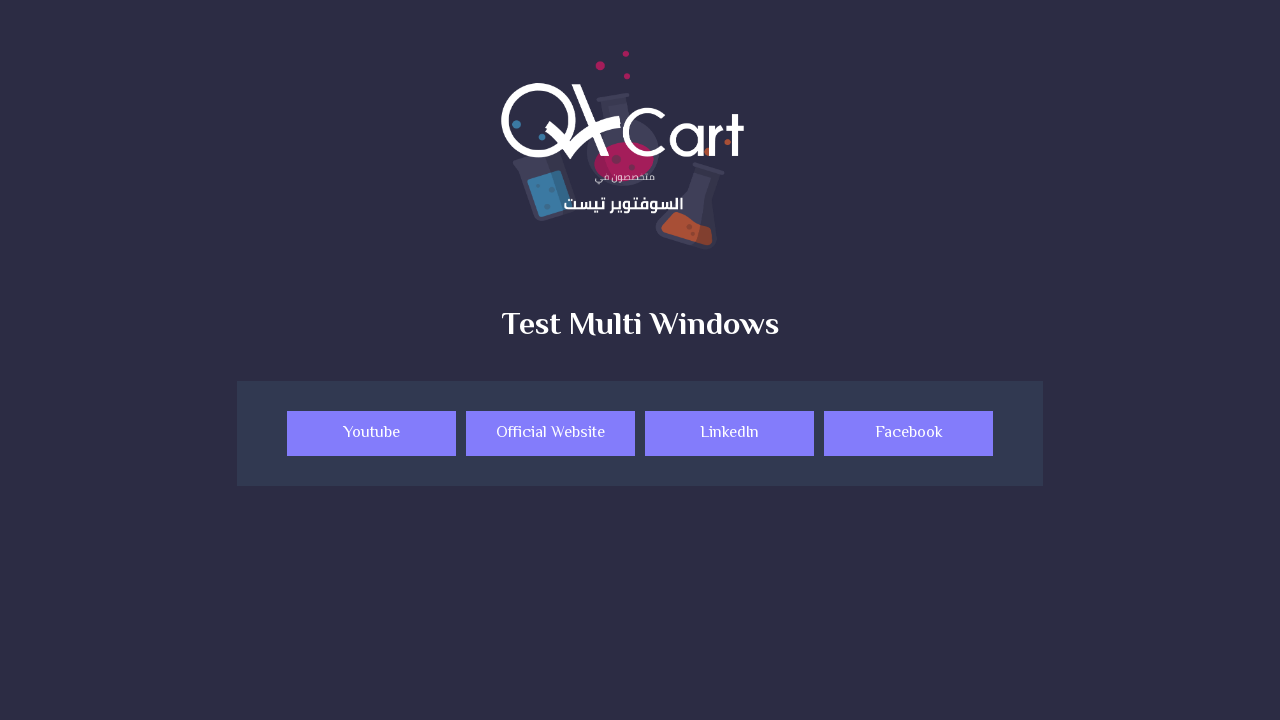